Switches to an iframe named "frame1", locates an image element, and scrolls it into view to verify it's accessible within a large frame.

Starting URL: http://applitools.github.io/demo/TestPages/WixLikeTestPage/index.html

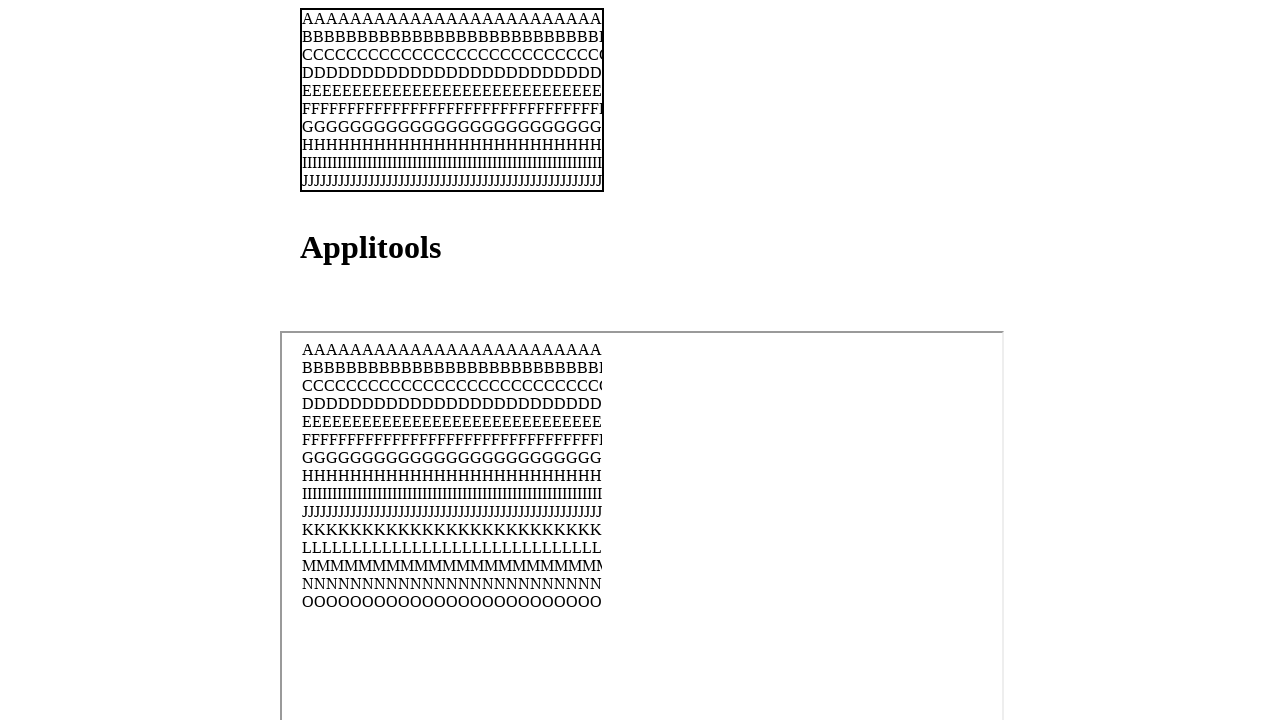

Navigated to WixLikeTestPage
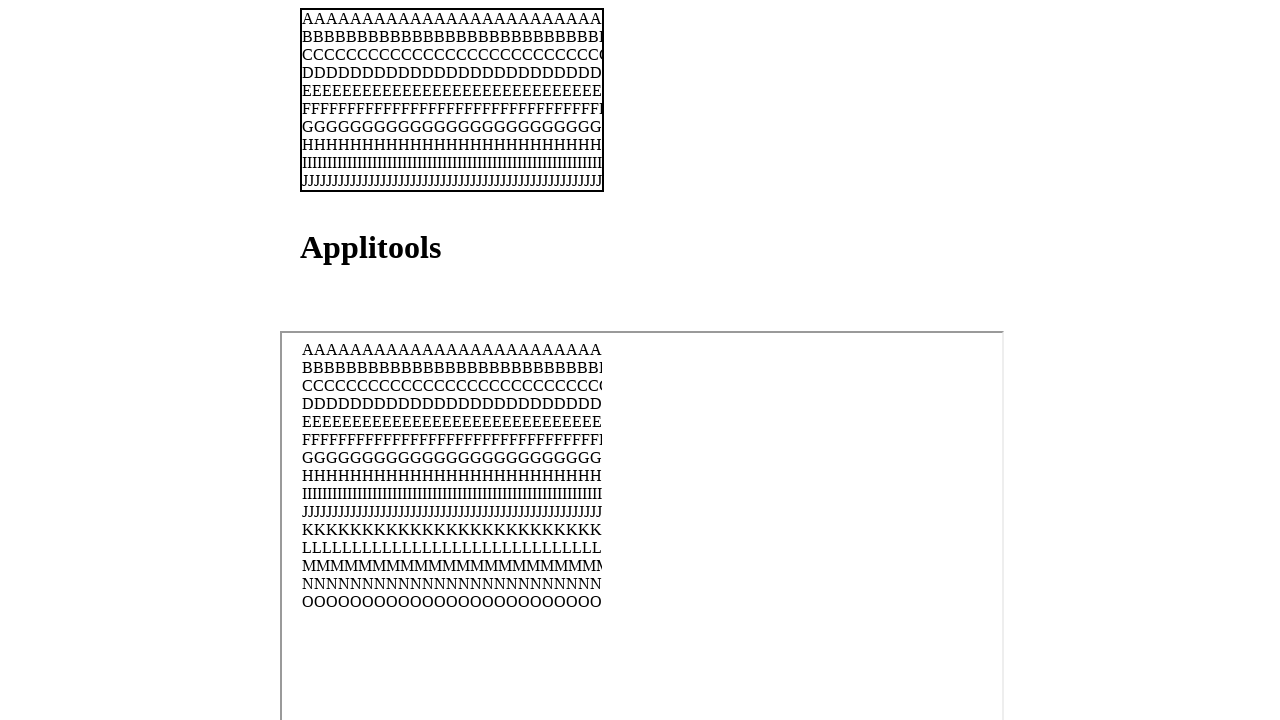

Located iframe named 'frame1'
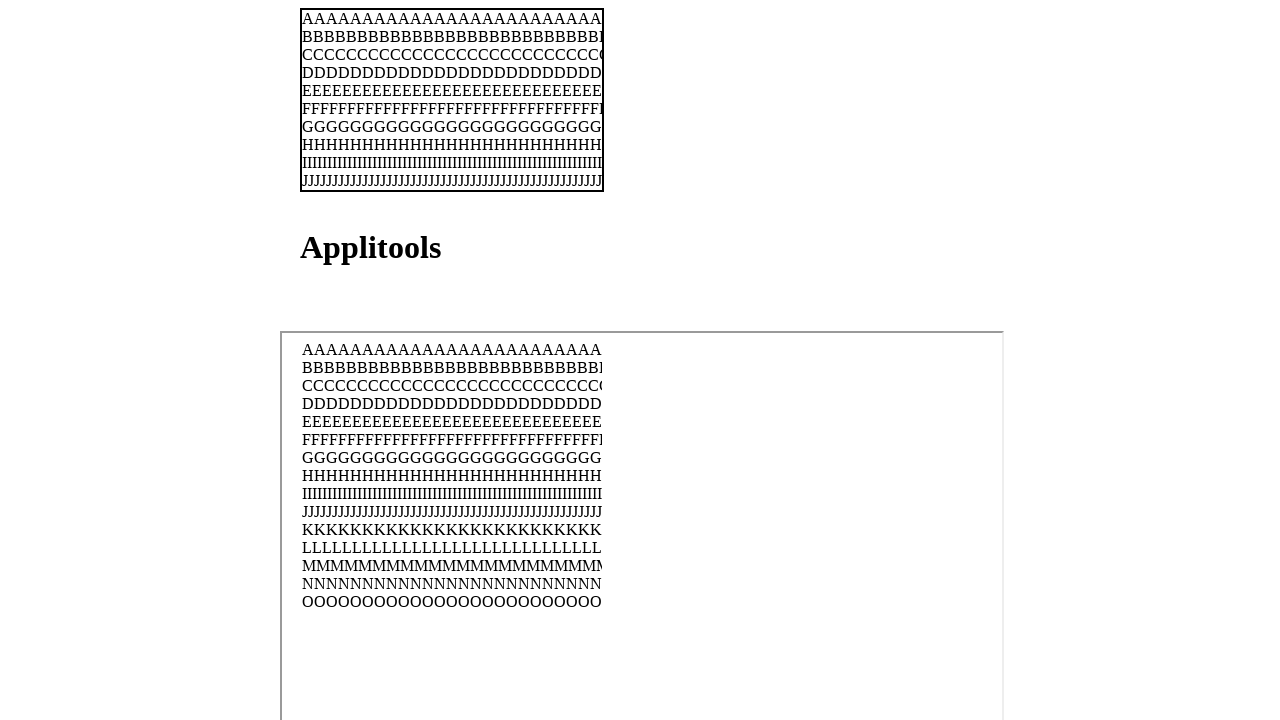

Located image element within frame1
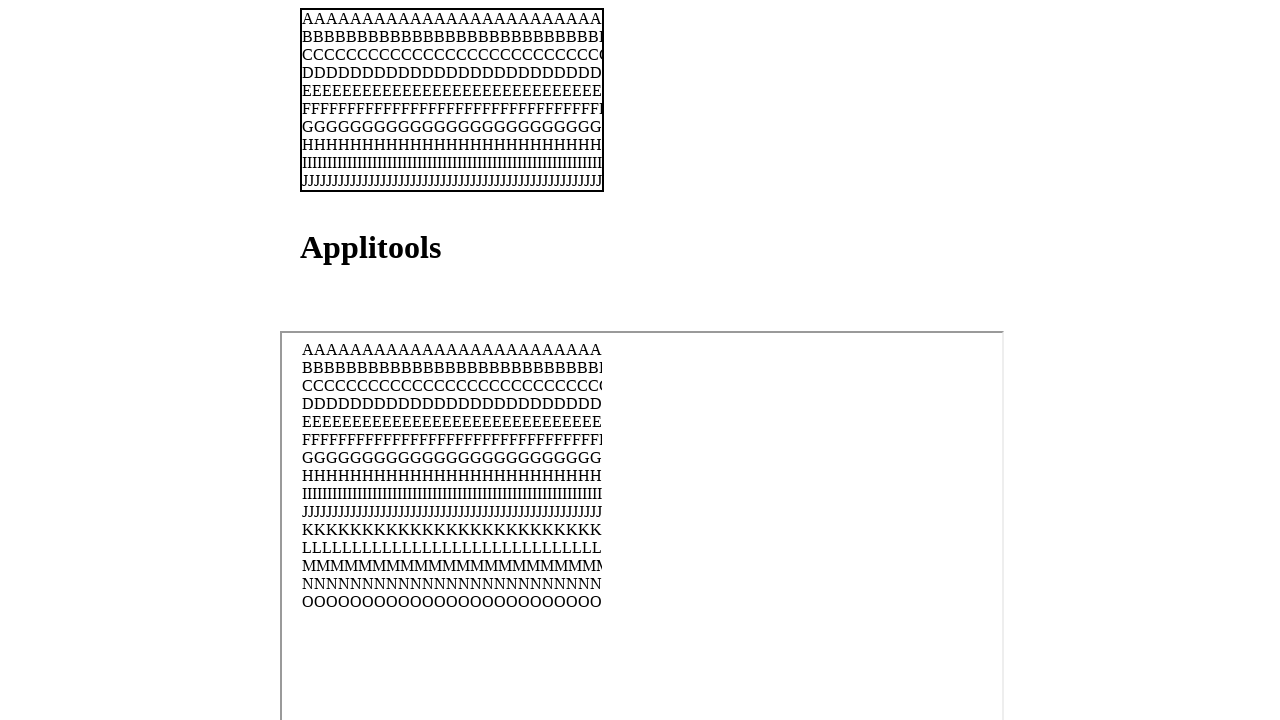

Scrolled image element into view
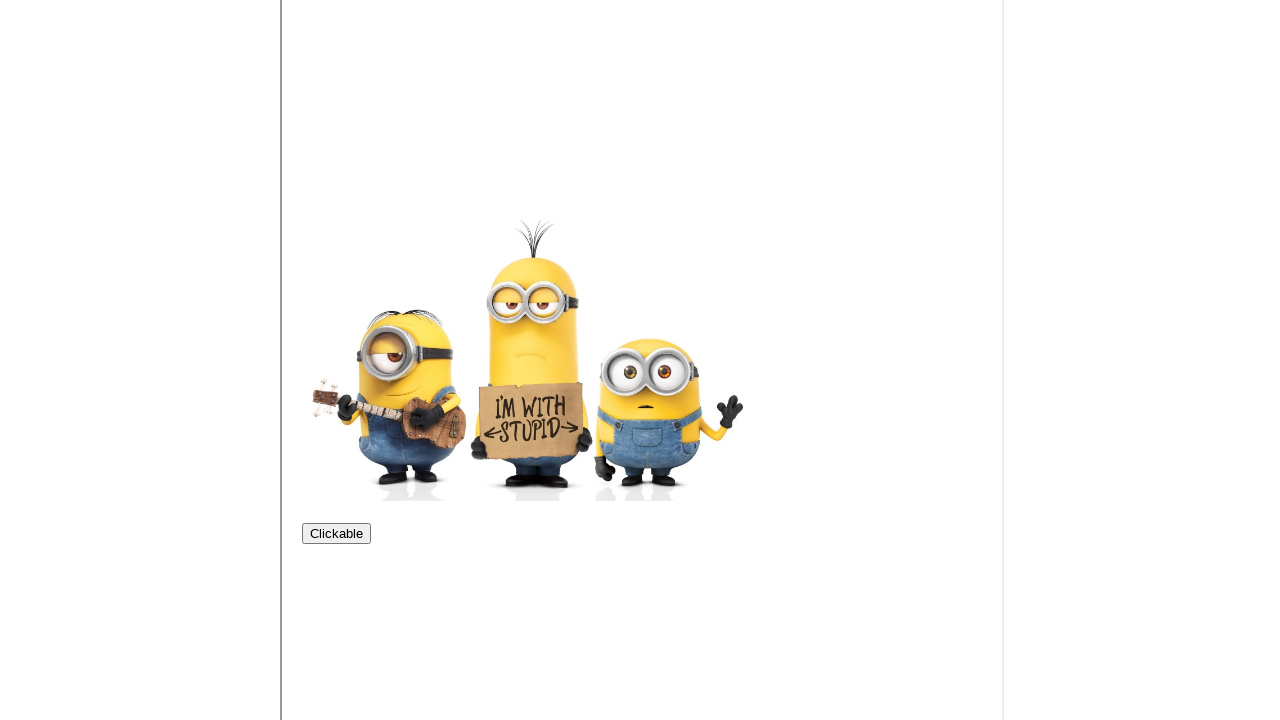

Image element is now visible
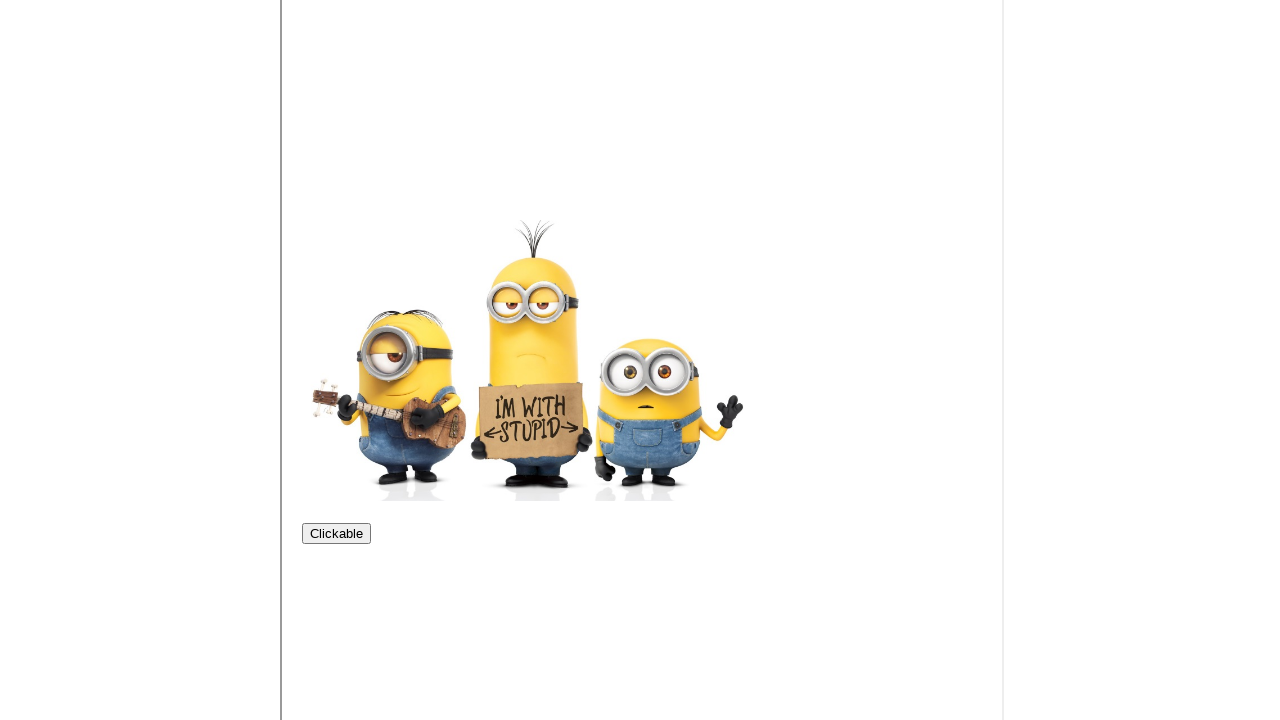

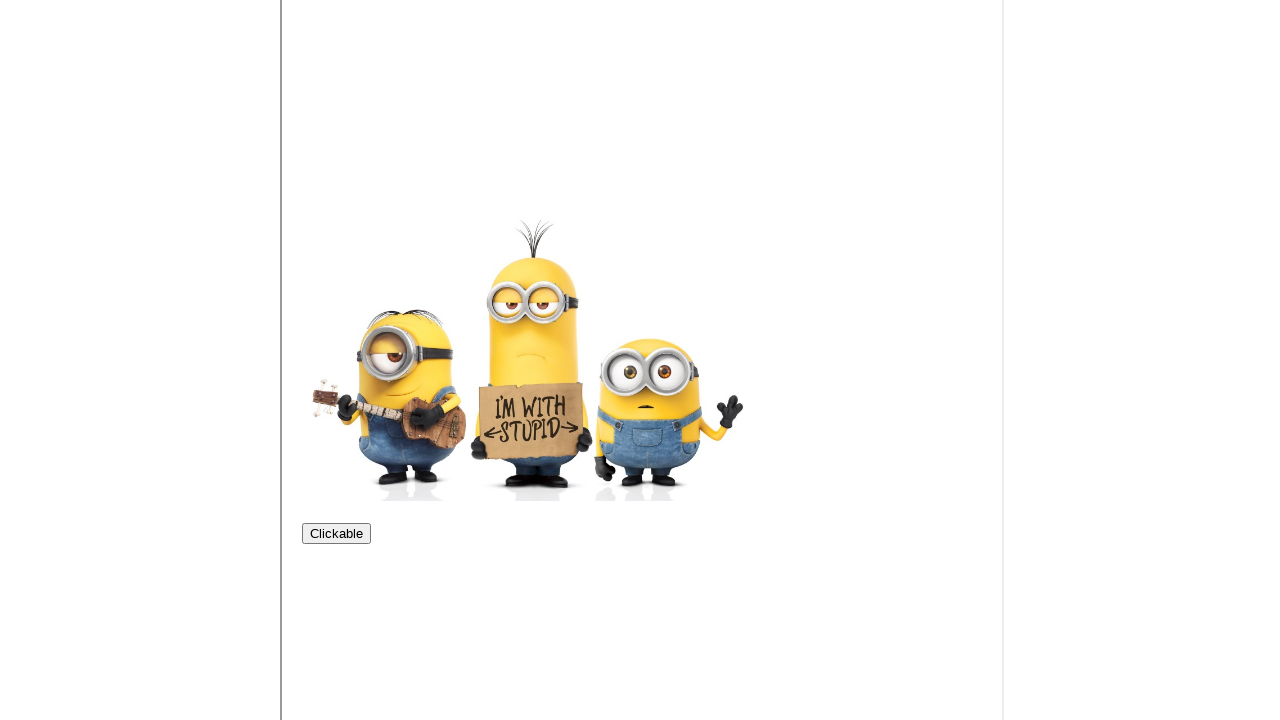